Tests XHR interception and mocking by intercepting API calls and validating the UI response

Starting URL: https://rahulshettyacademy.com/angularAppdemo/

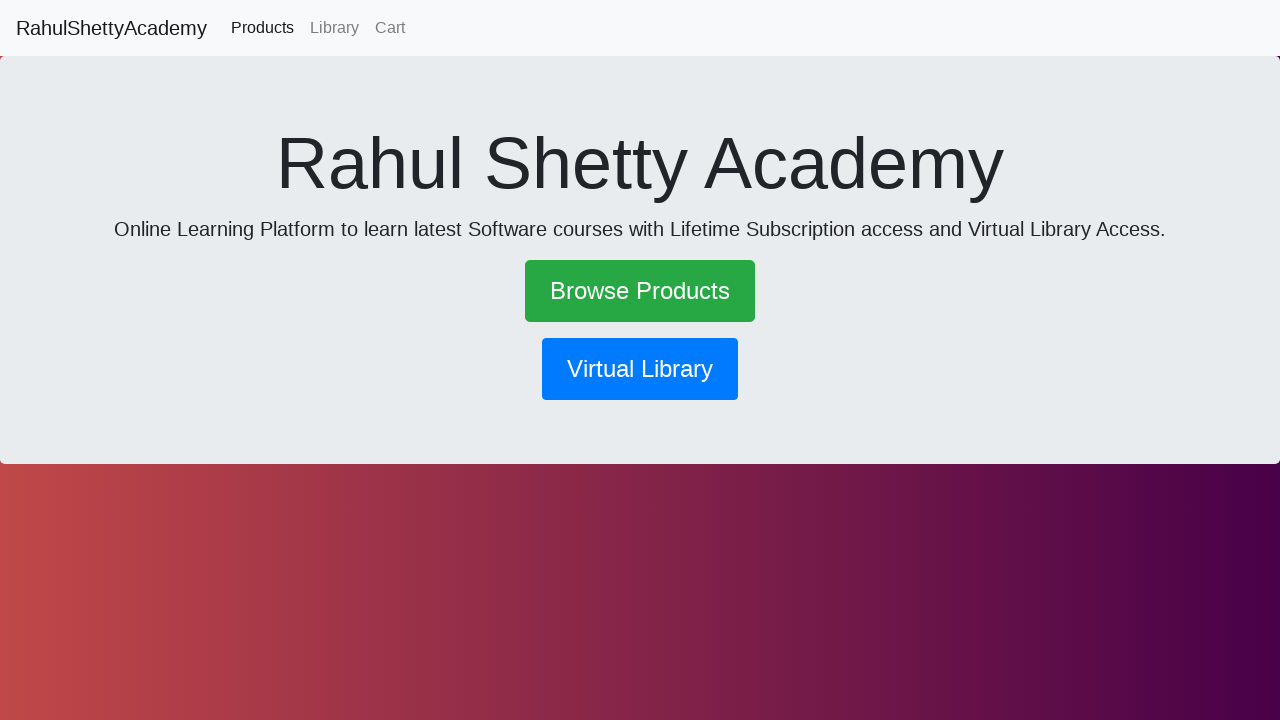

Set up route interception to mock GetBook API response with test data
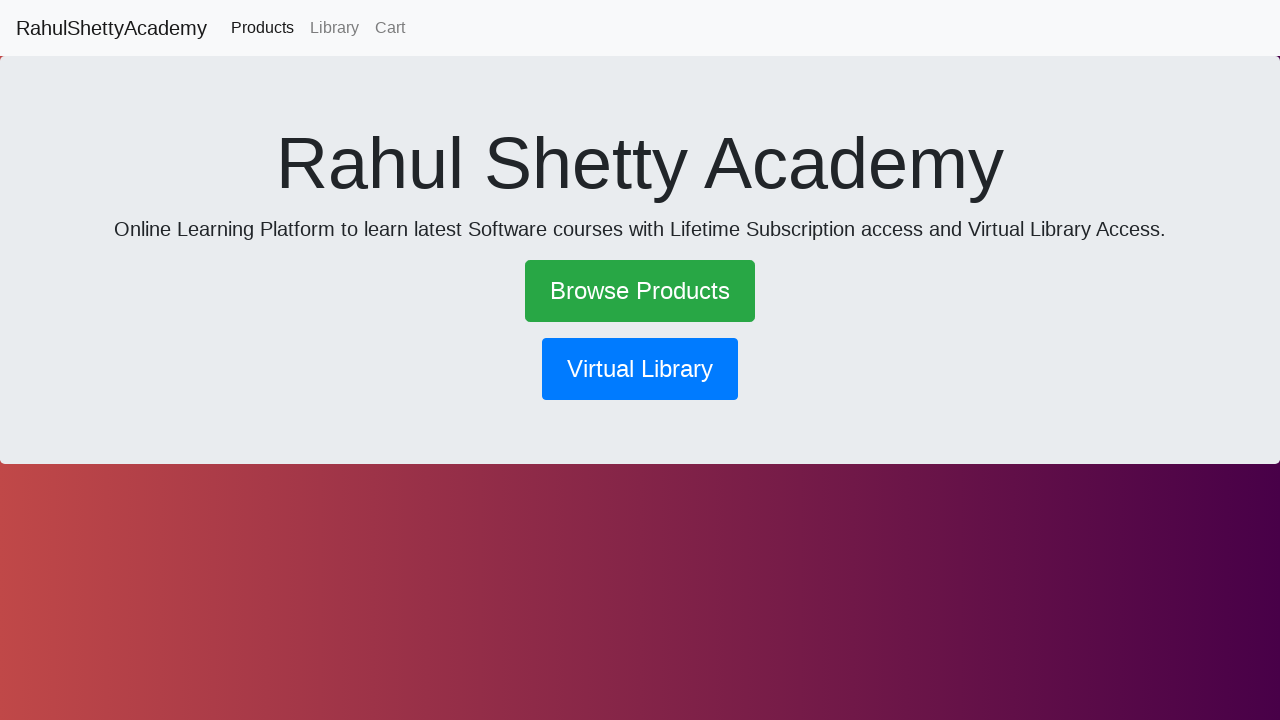

Clicked primary button to trigger XHR API call at (640, 369) on button.btn.btn-primary
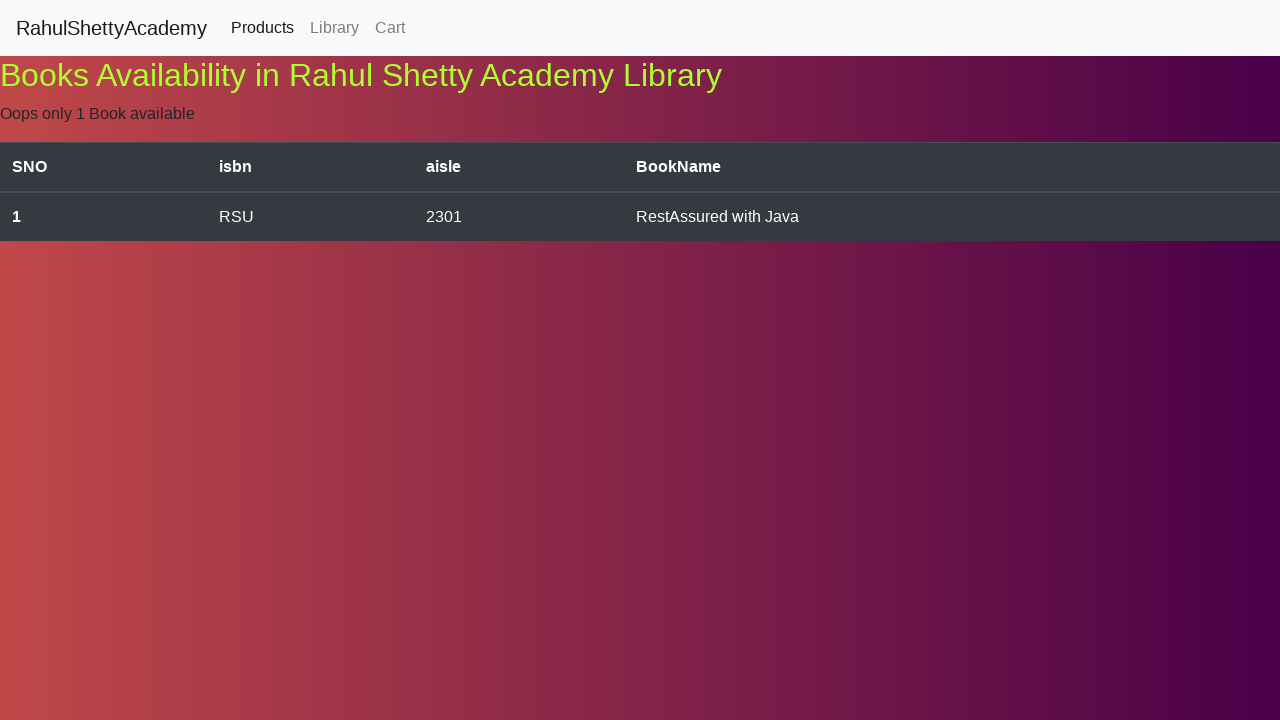

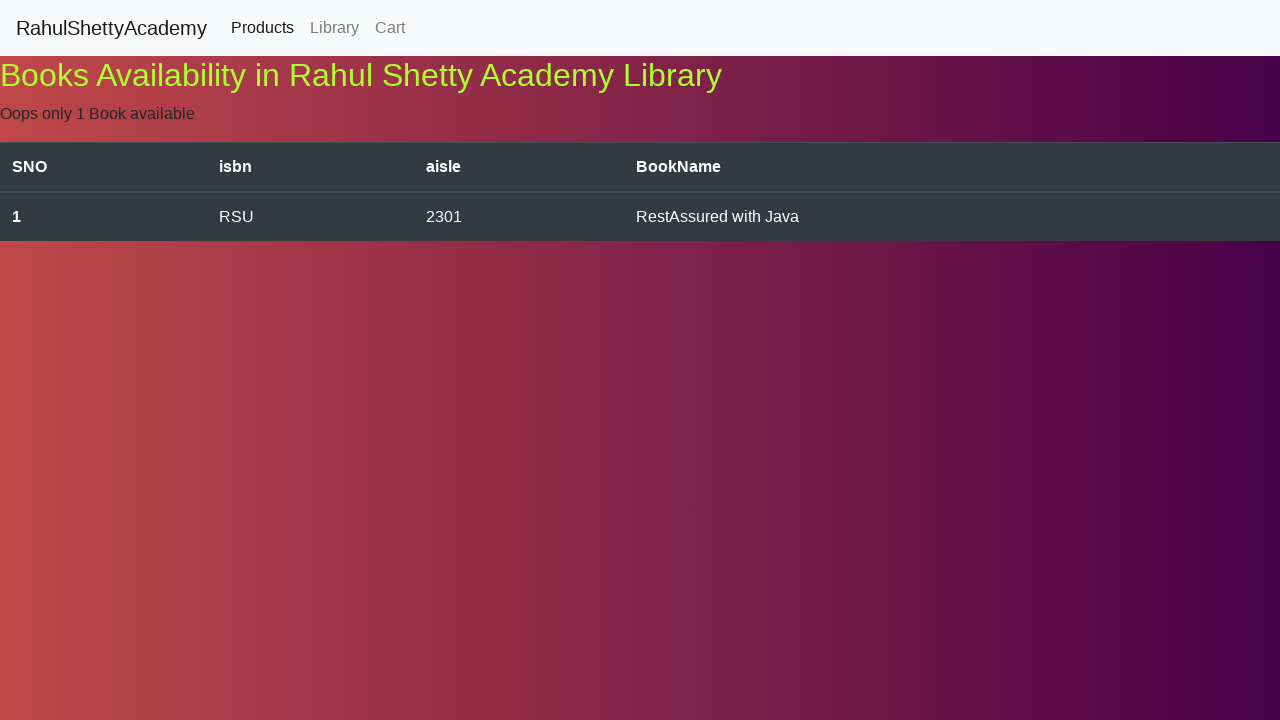